Tests division operation with inputs 0 / 1 = 0

Starting URL: https://testsheepnz.github.io/BasicCalculator.html

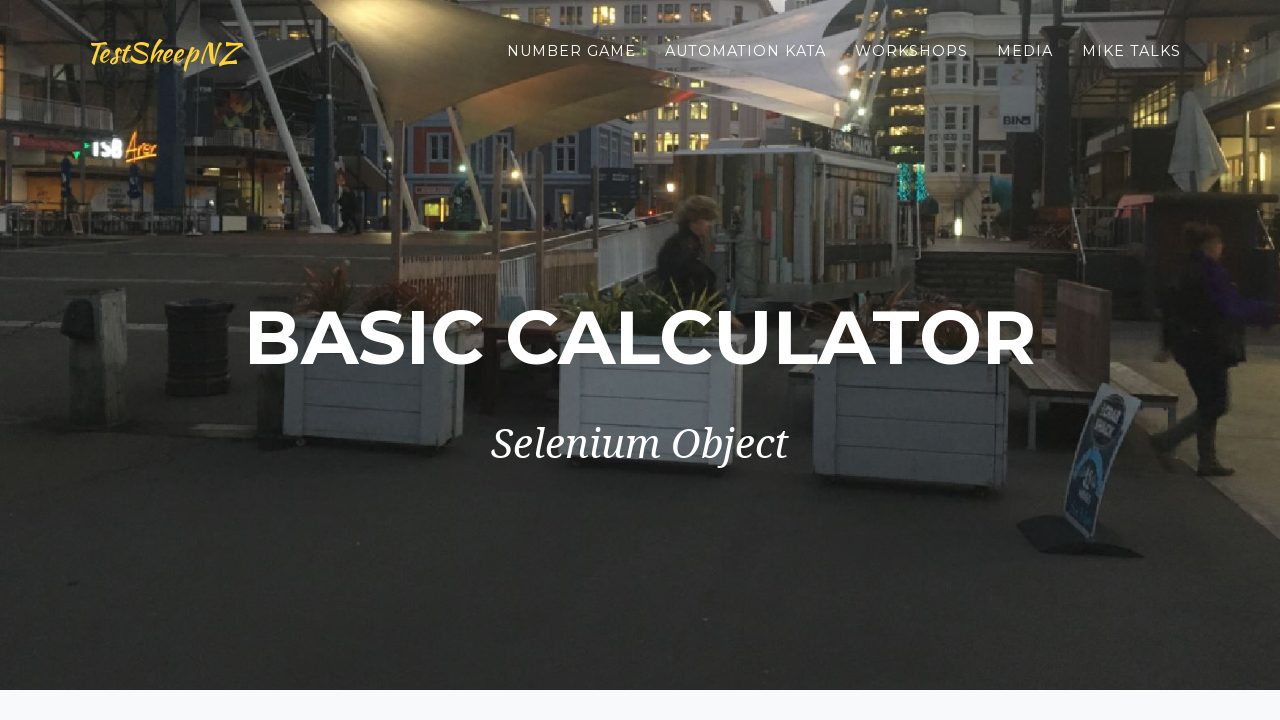

Filled first number field with '0' on #number1Field
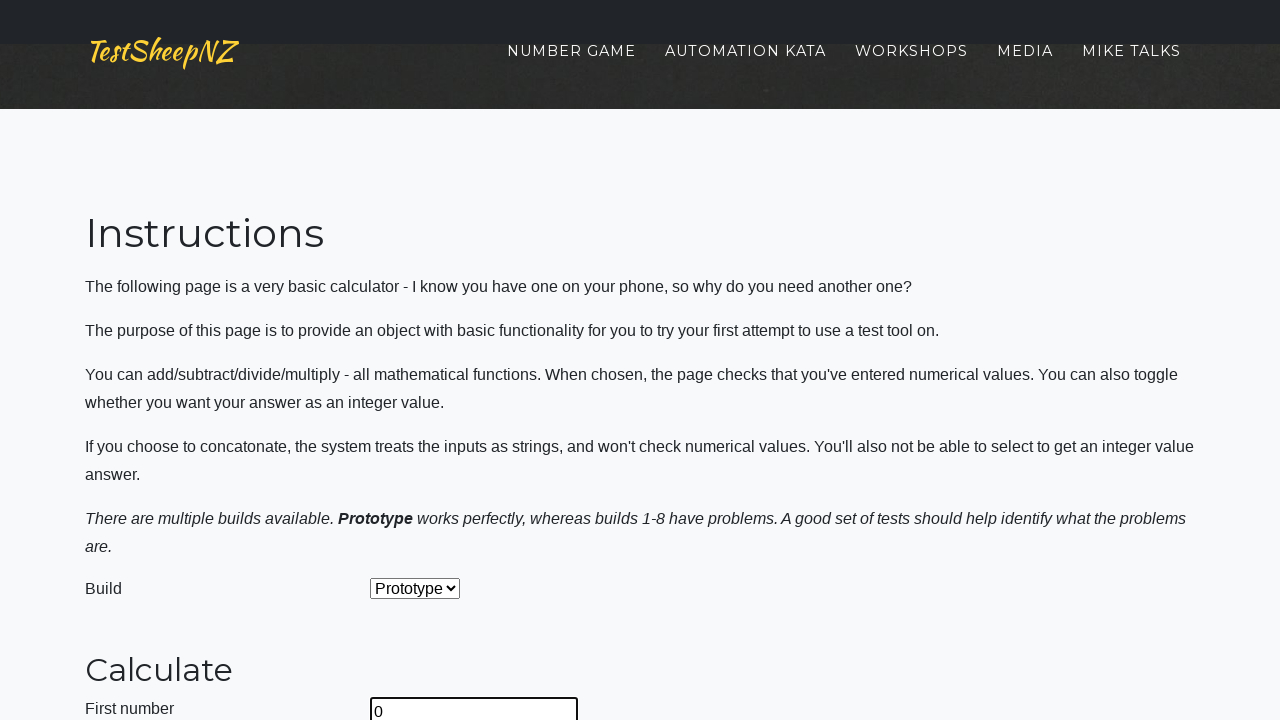

Filled second number field with '1' on #number2Field
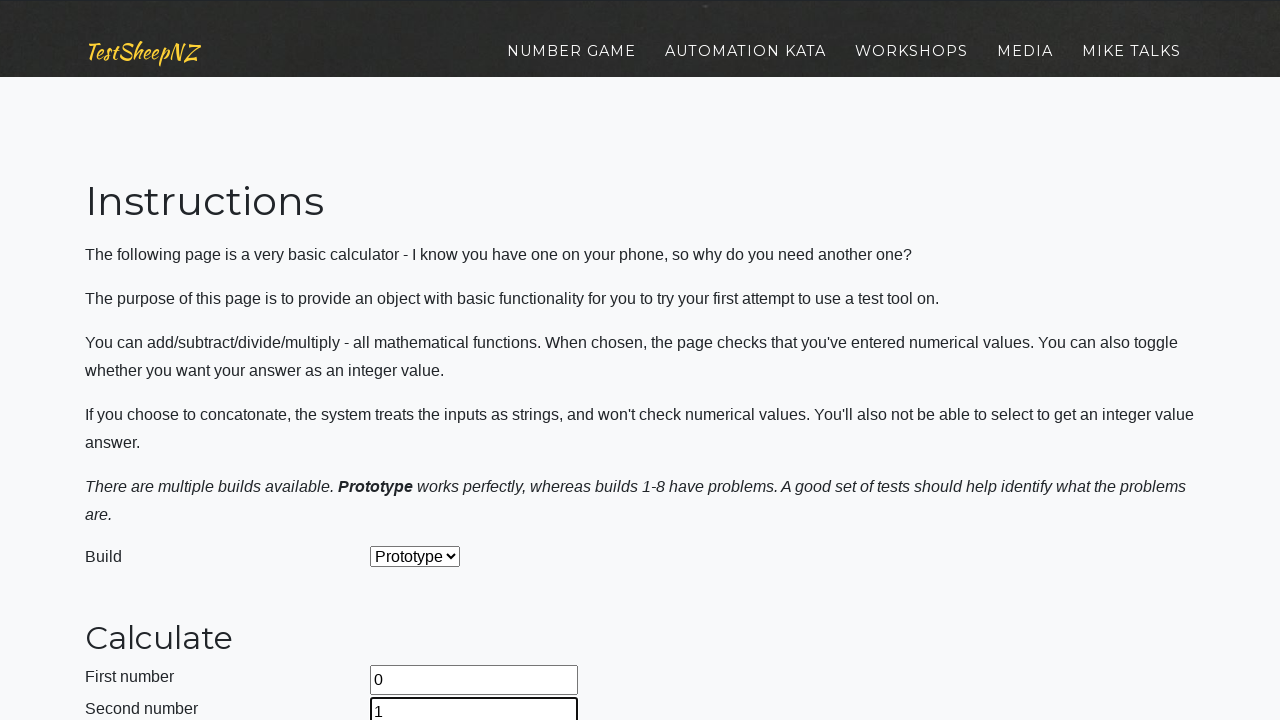

Selected 'Divide' operation from dropdown on #selectOperationDropdown
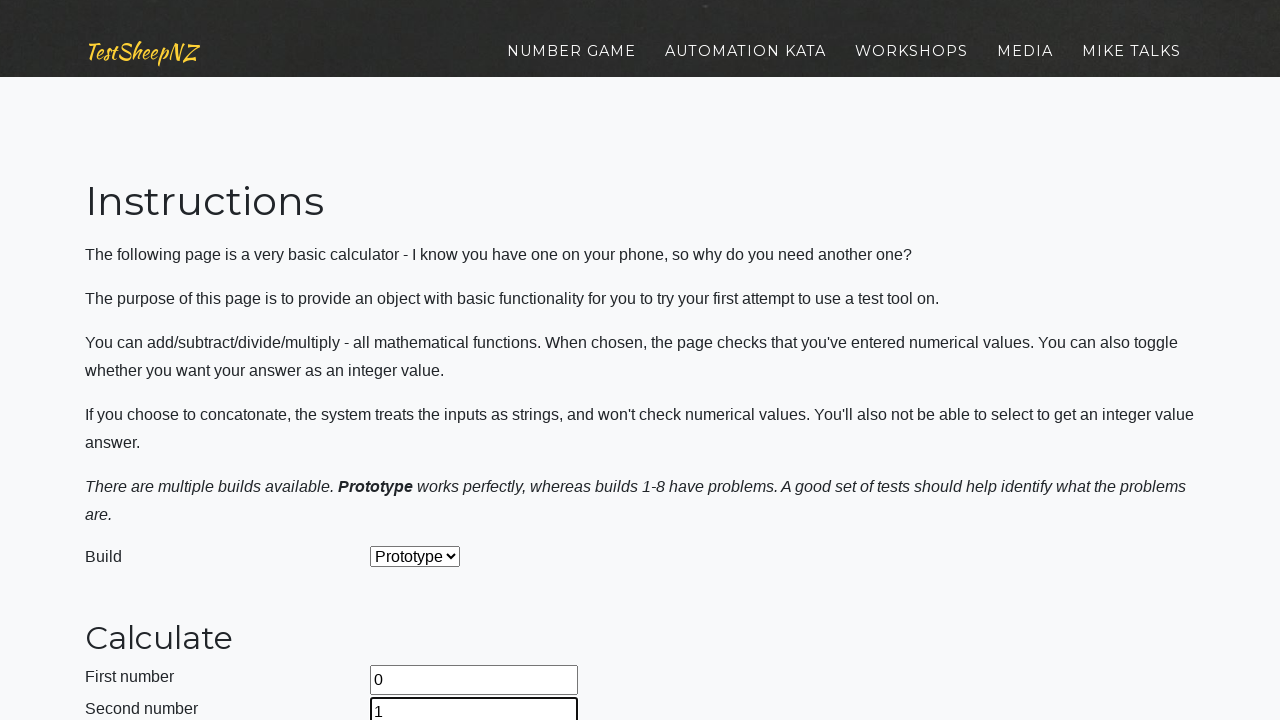

Clicked calculate button to perform division at (422, 361) on #calculateButton
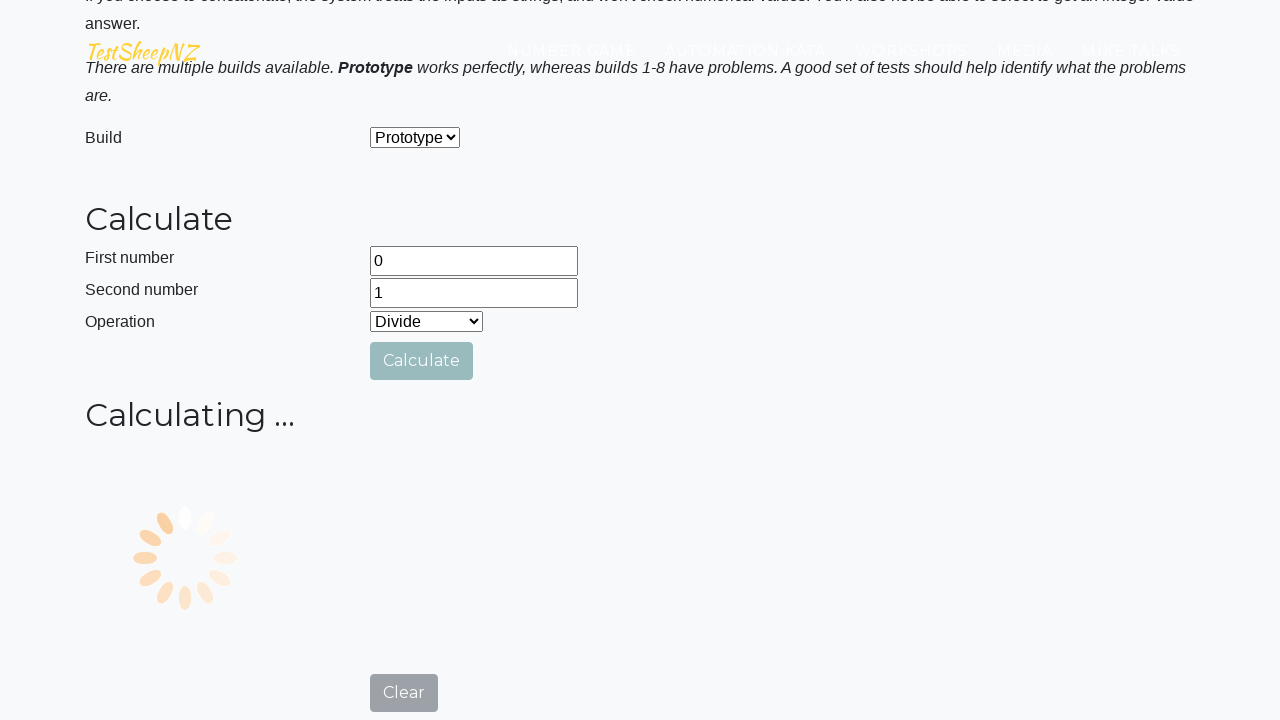

Verified result field appeared showing answer of 0 (0 / 1 = 0)
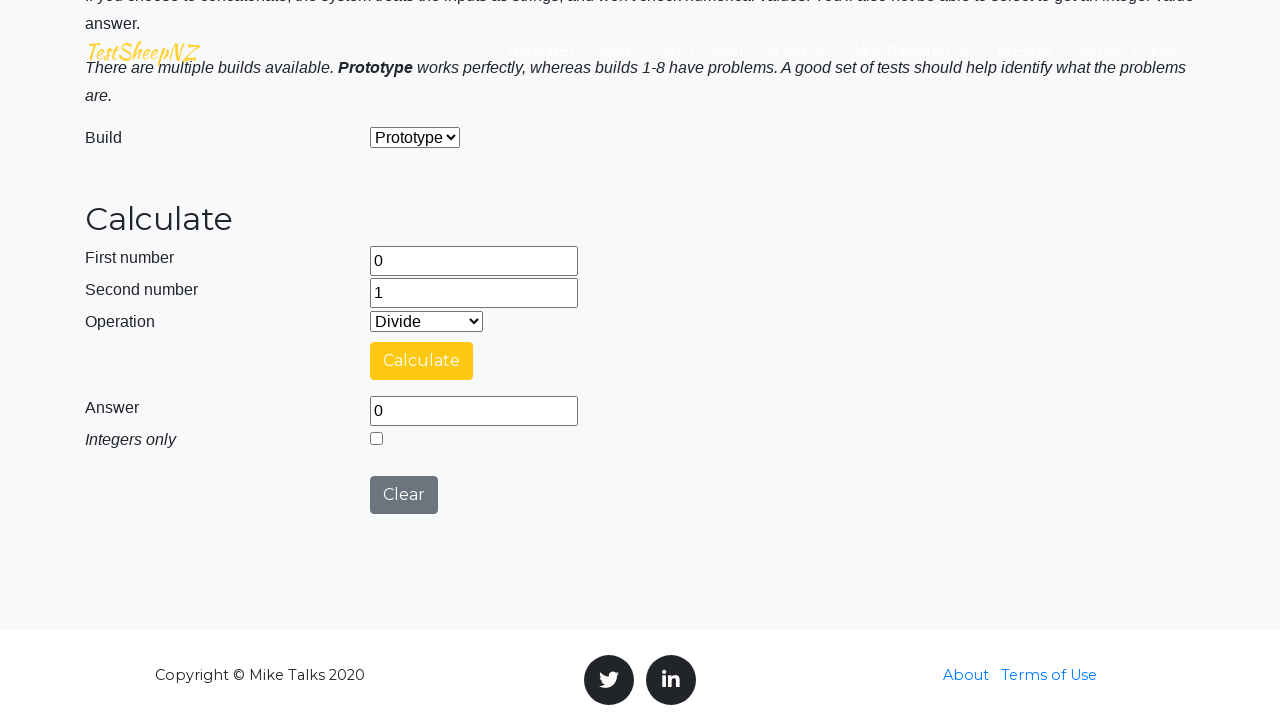

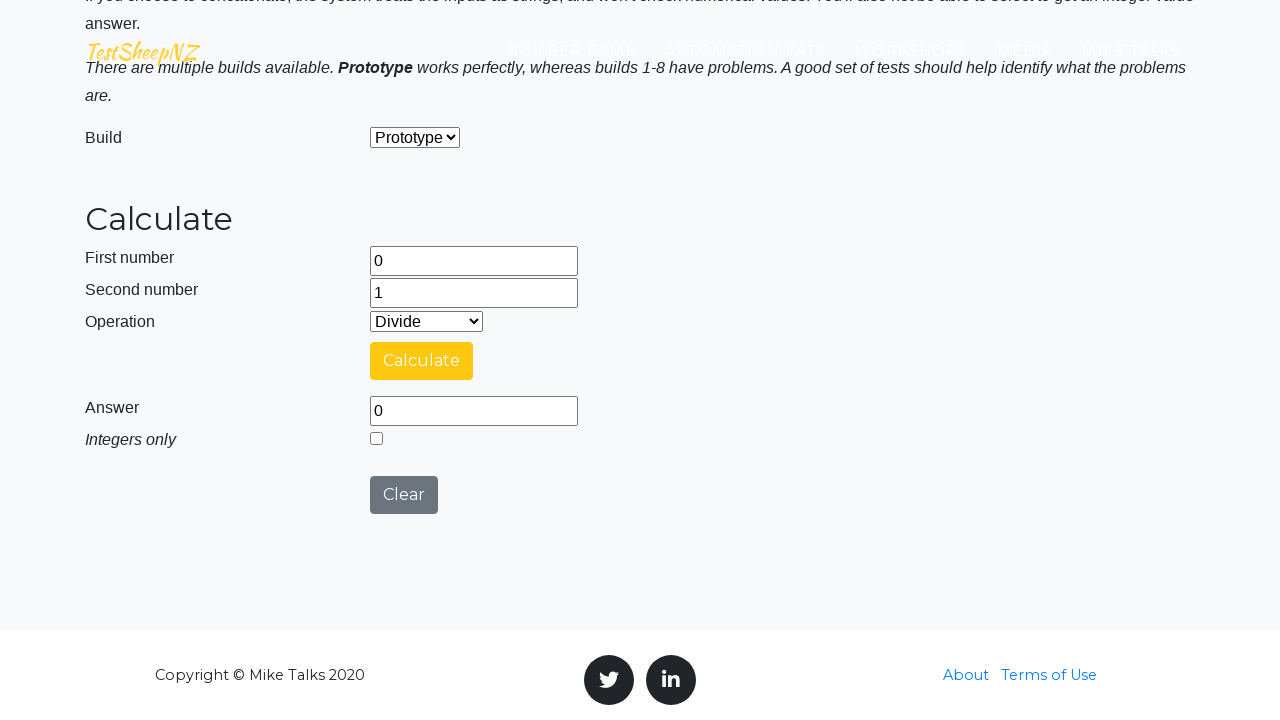